Tests tab switching functionality by clicking a button that opens a new tab, switching to it, and verifying the content

Starting URL: https://demo.automationtesting.in/Windows.html

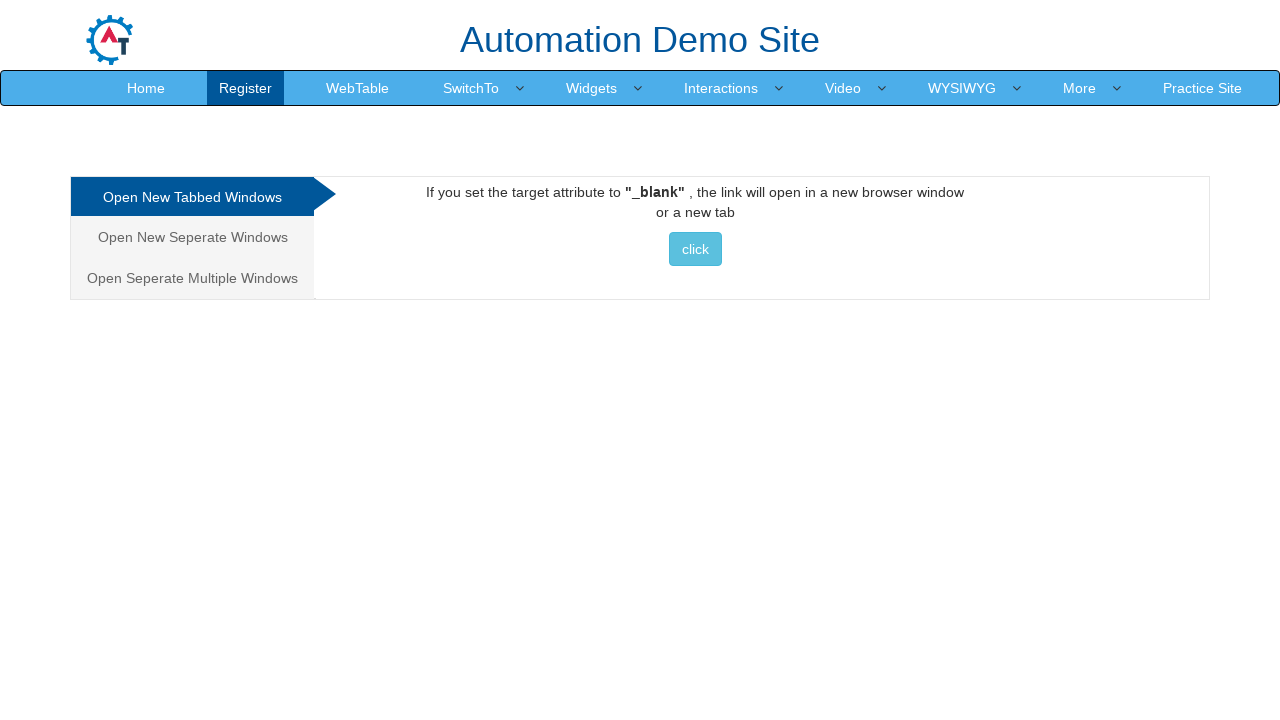

Clicked button to open new tab at (695, 249) on xpath=//*[@id="Tabbed"]/a/button
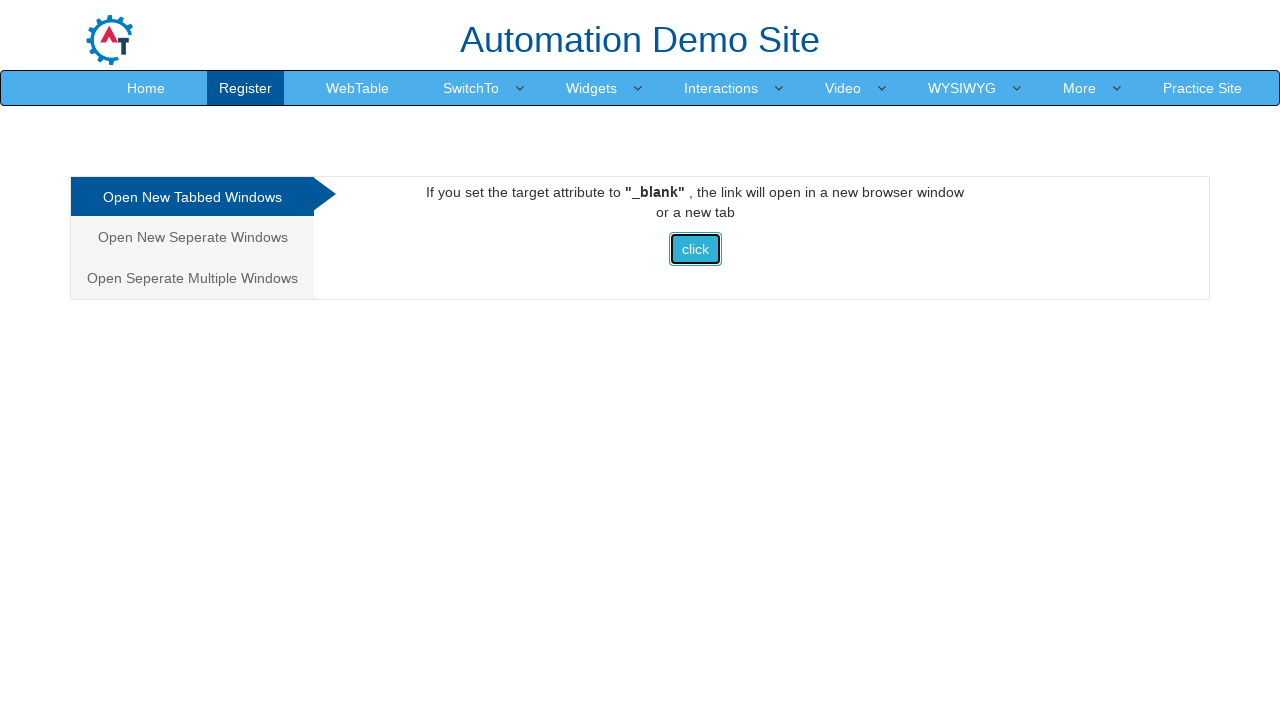

New tab opened and captured
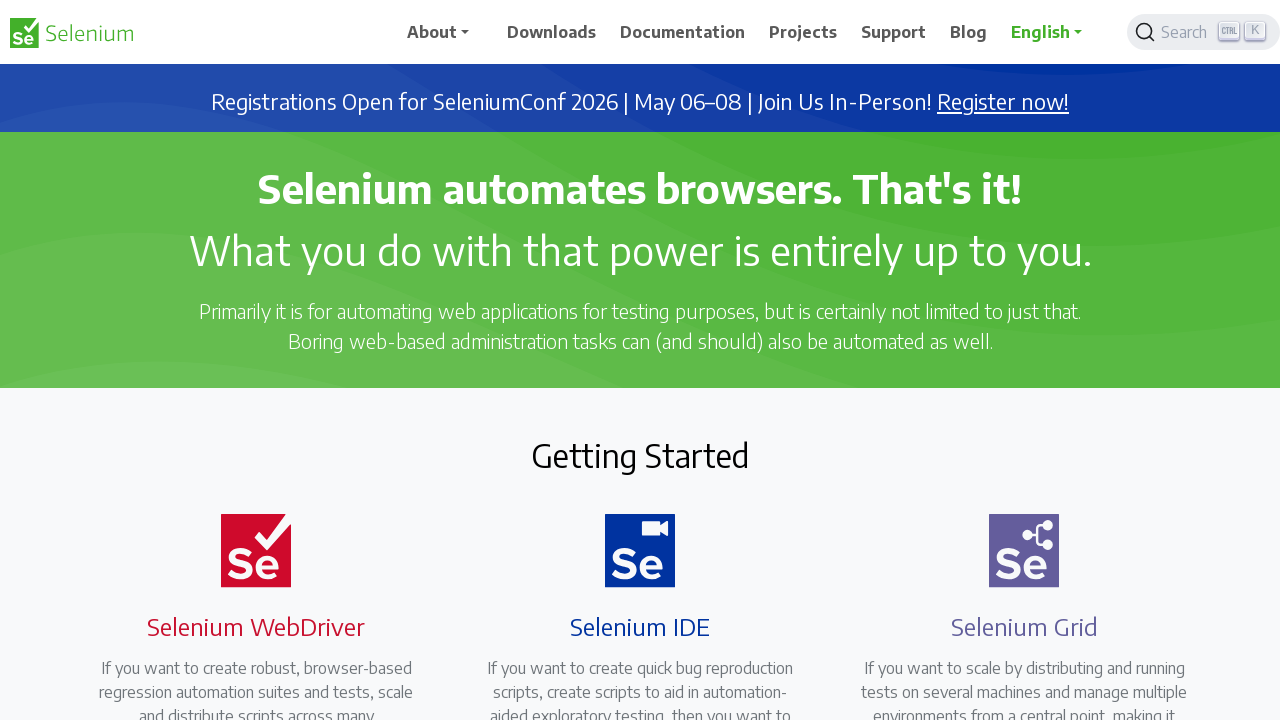

New tab page loaded completely
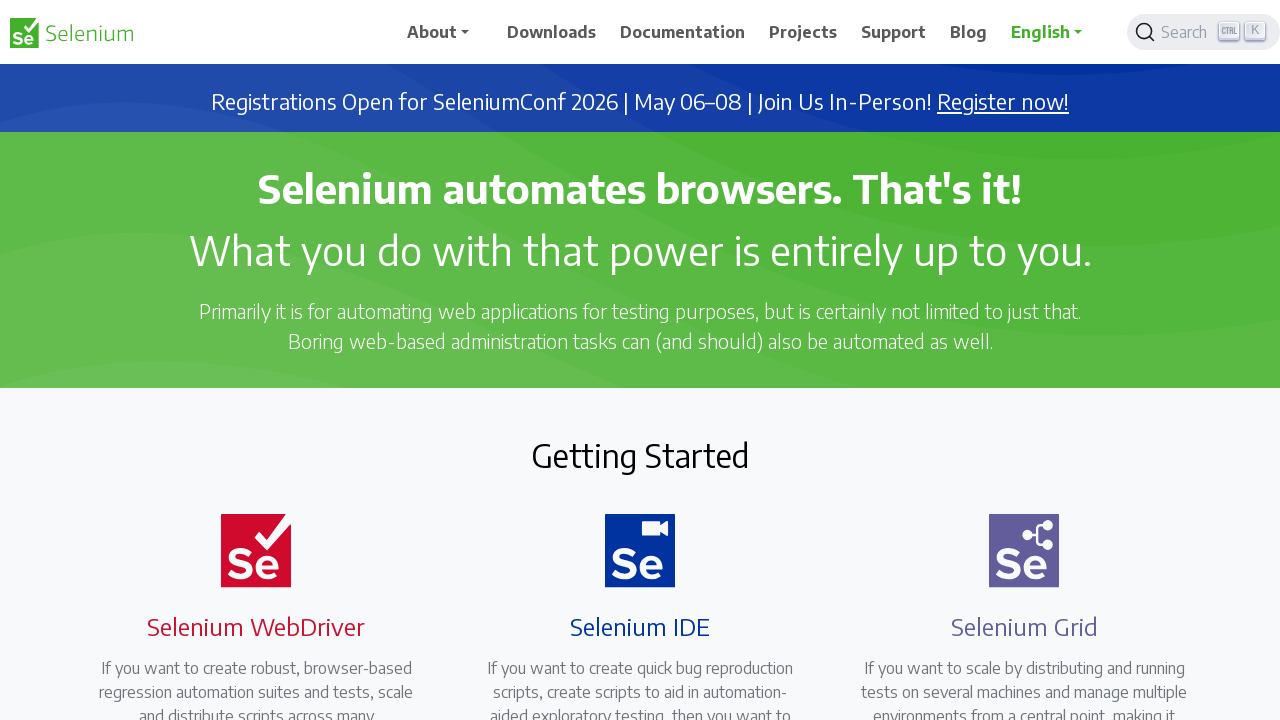

Verified expected content 'Selenium automates browsers. That's it!' found in new tab
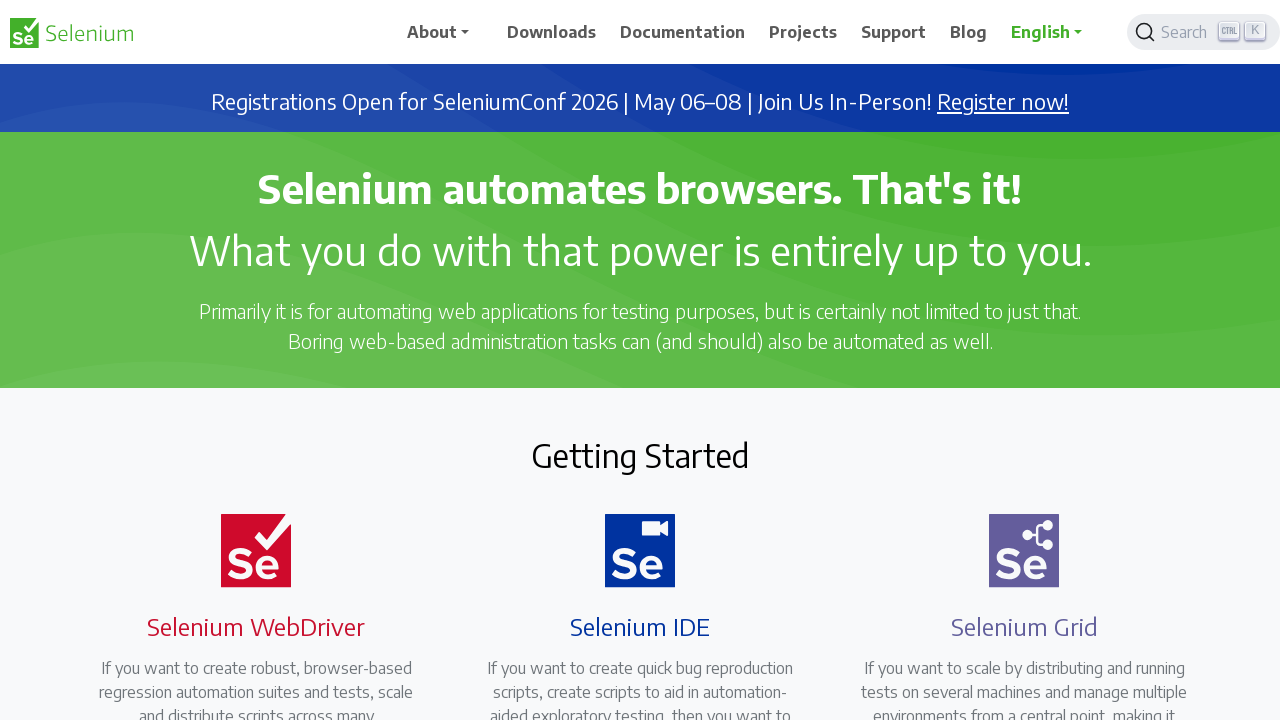

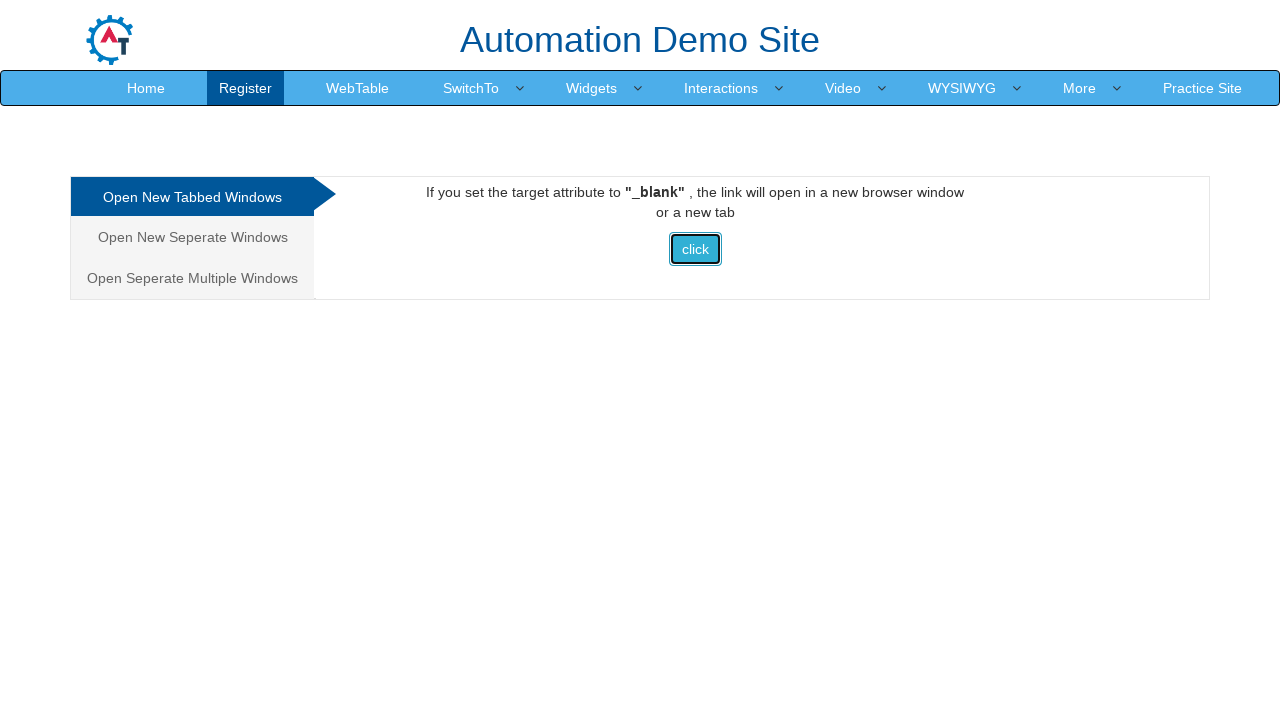